Tests file upload functionality by uploading a file and submitting the form

Starting URL: https://bonigarcia.dev/selenium-webdriver-java/web-form.html

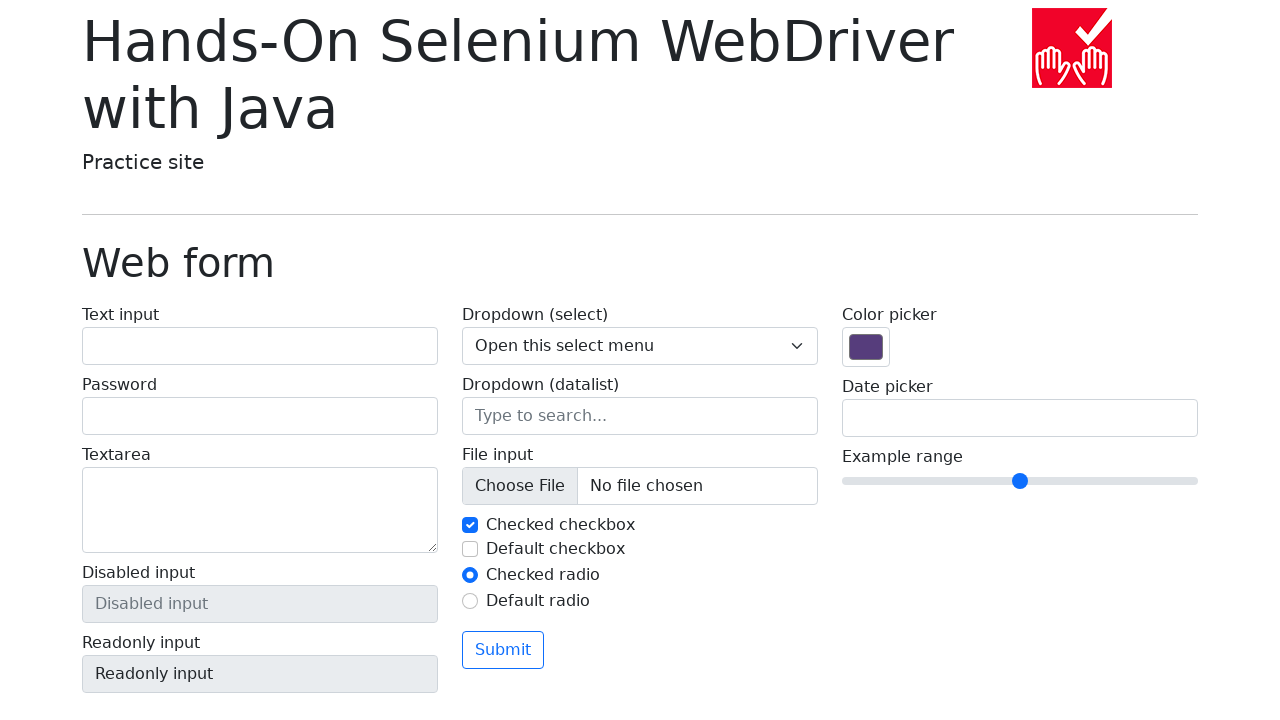

Created temporary text file with test content
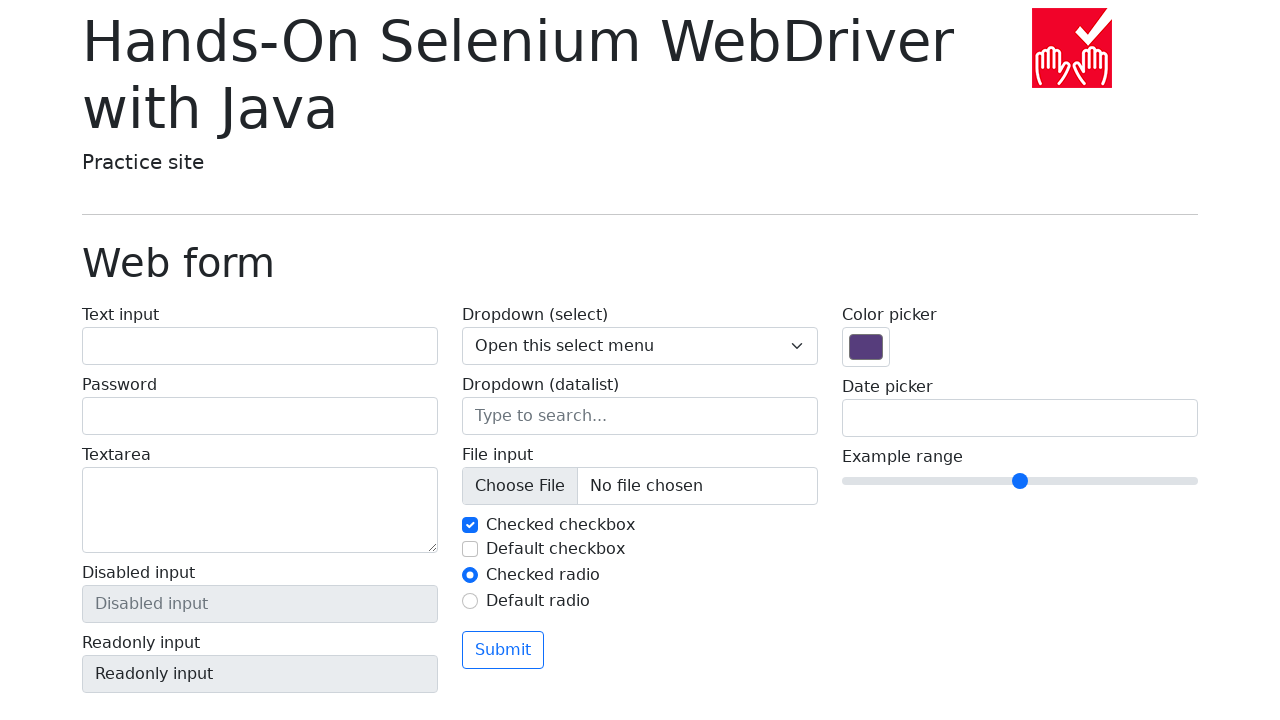

Selected file for upload using file input field
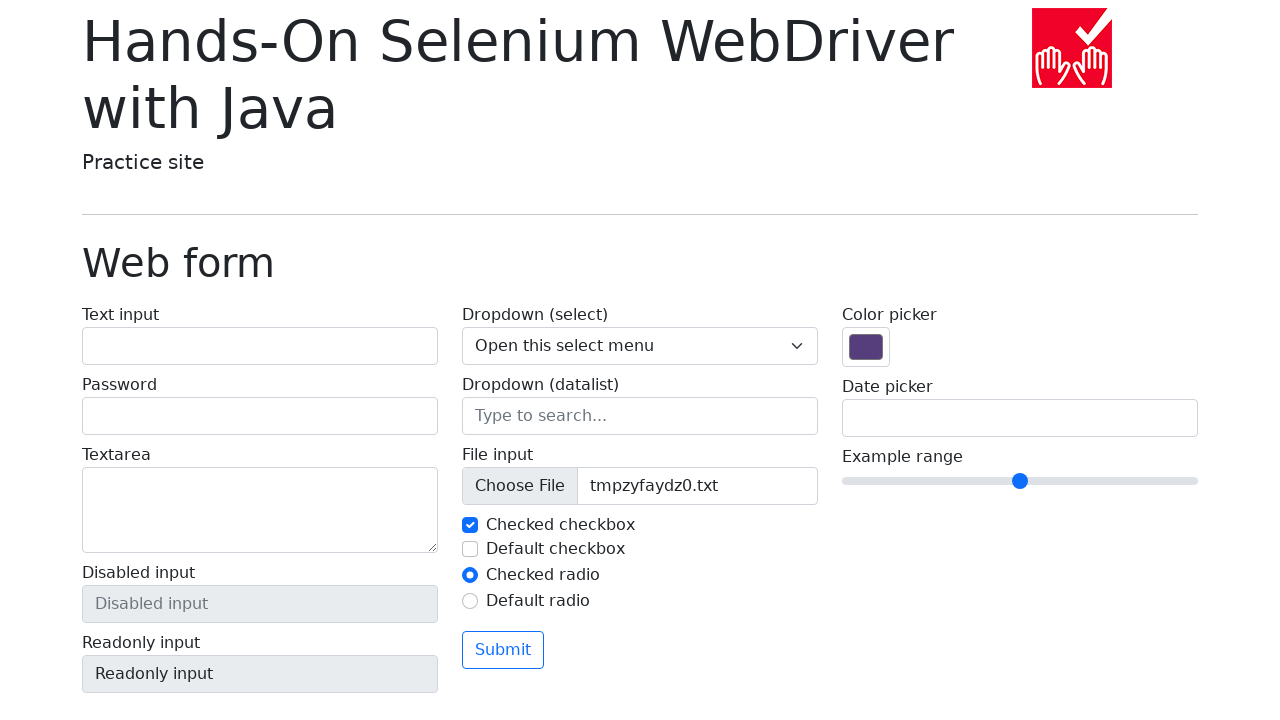

Clicked Submit button to upload file and submit form at (503, 650) on xpath=//button[text() = 'Submit']
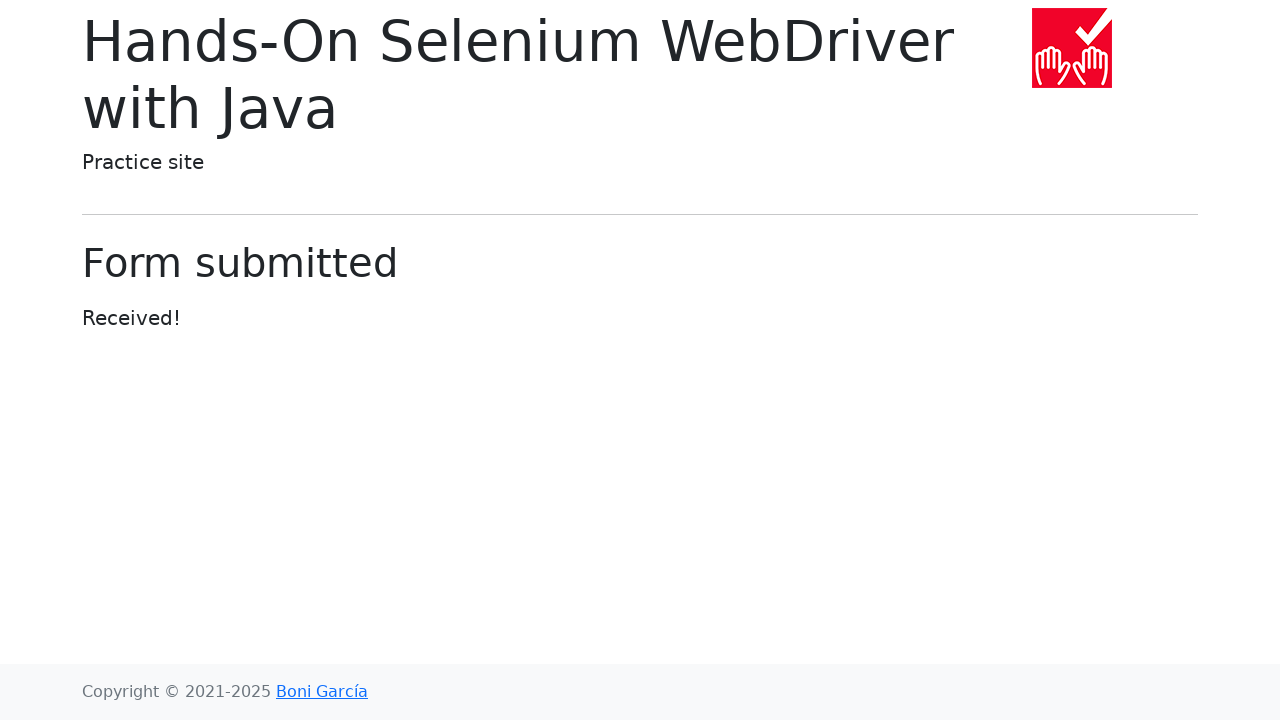

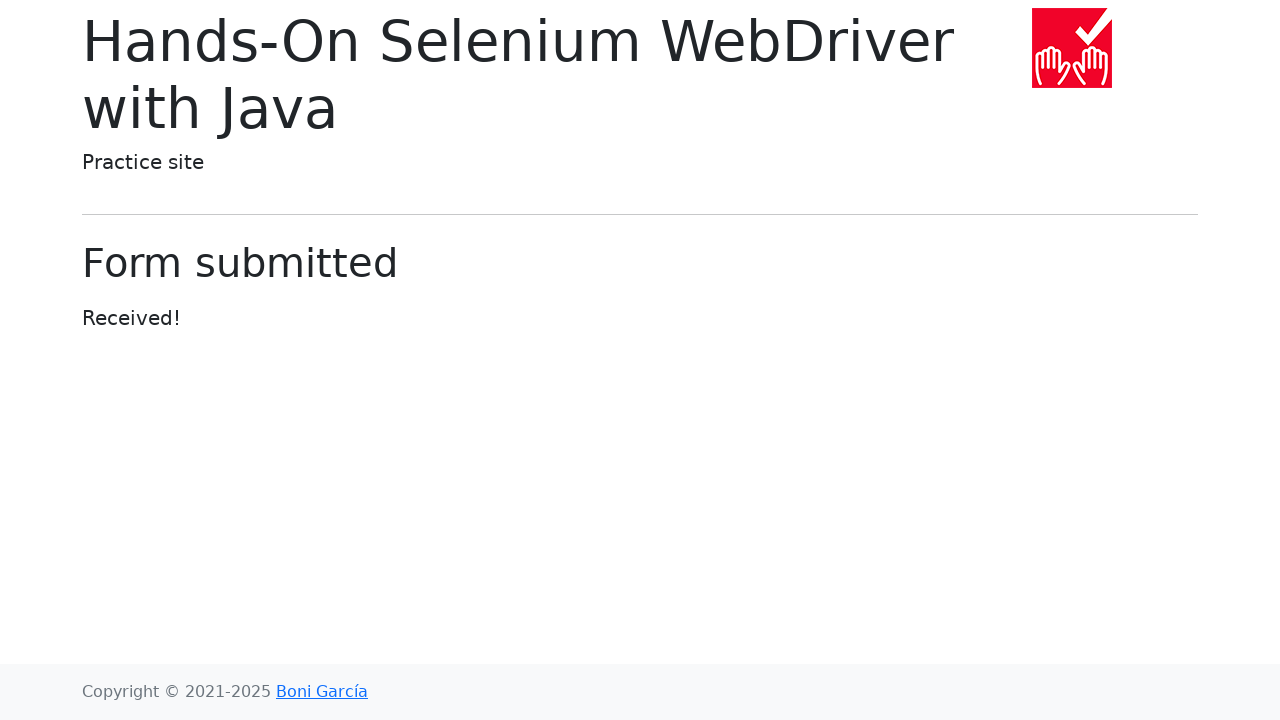